Tests JavaScript alert handling by clicking a button that triggers an alert, accepting it, and verifying the result text

Starting URL: http://practice.cydeo.com/javascript_alerts

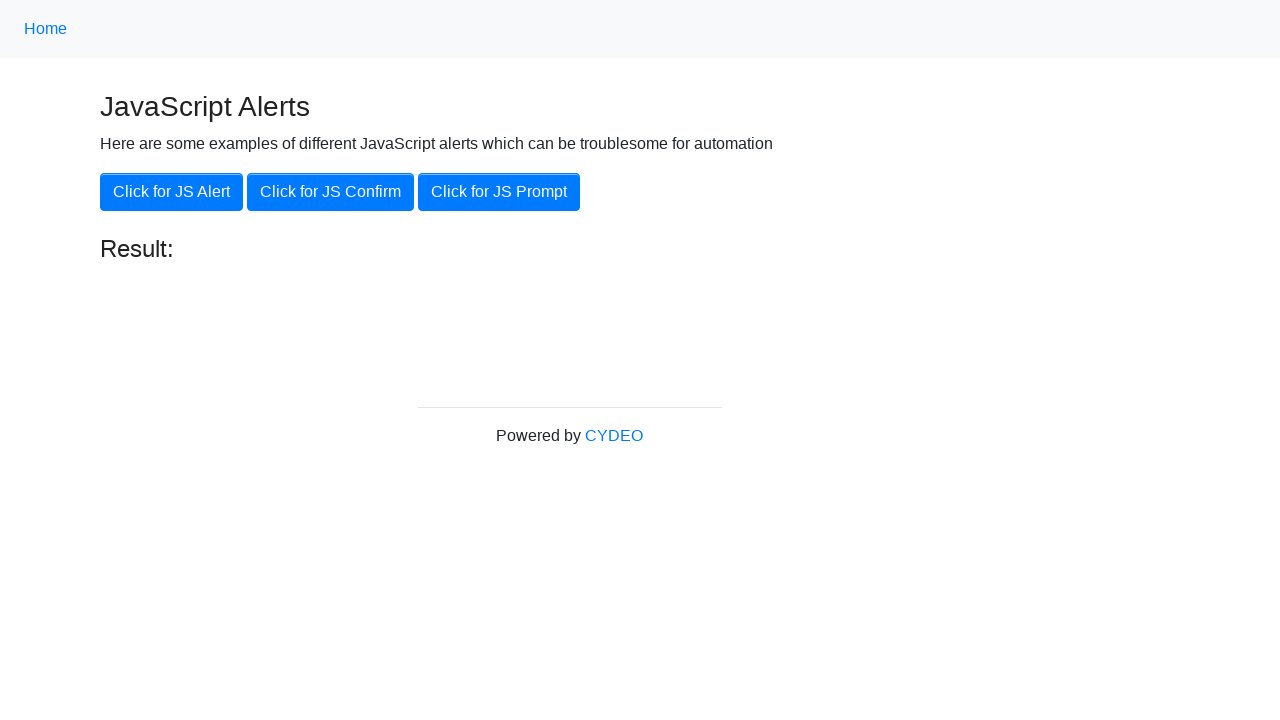

Clicked button to trigger JavaScript alert at (172, 192) on xpath=//button[.='Click for JS Alert']
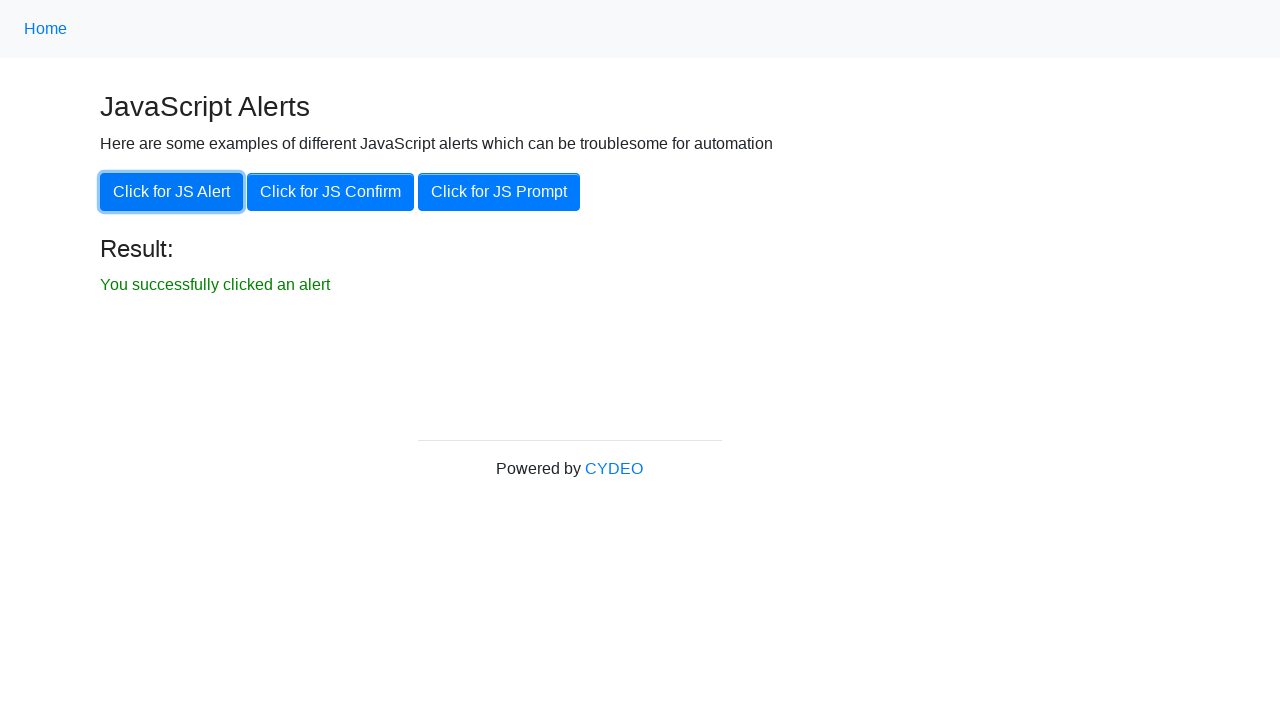

Set up dialog handler to accept alerts
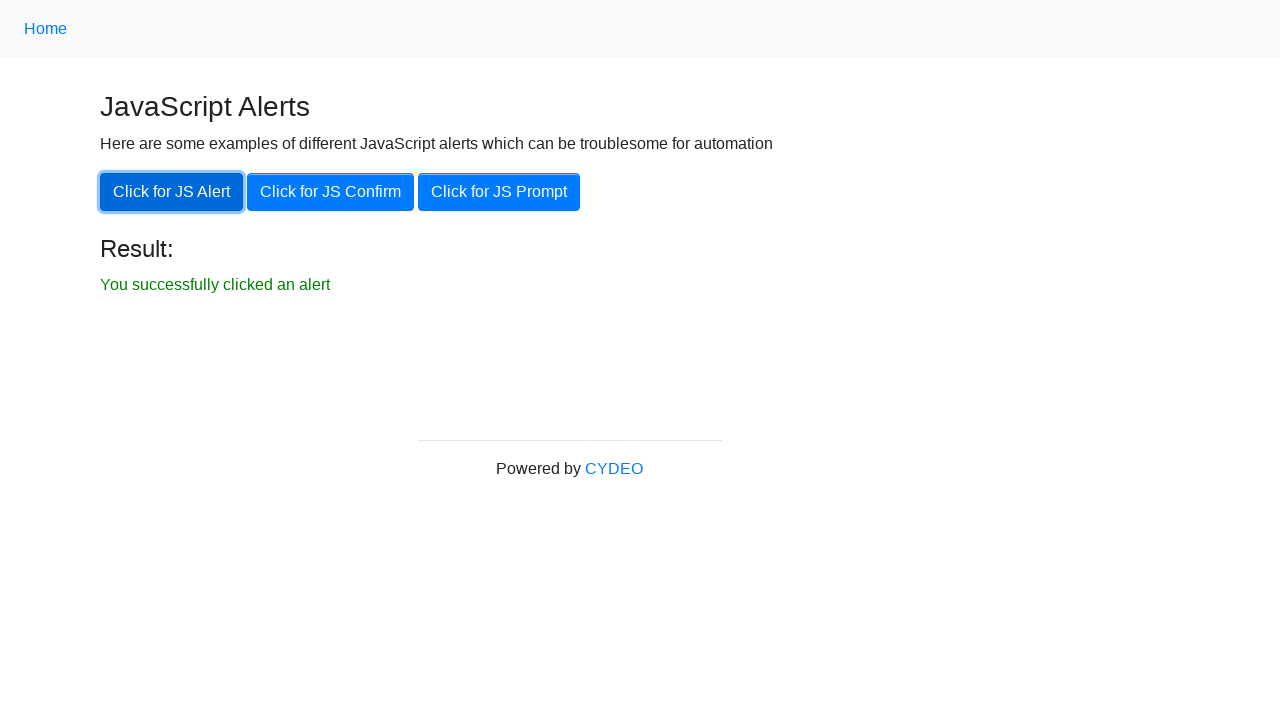

Clicked button again to trigger alert with handler active at (172, 192) on xpath=//button[.='Click for JS Alert']
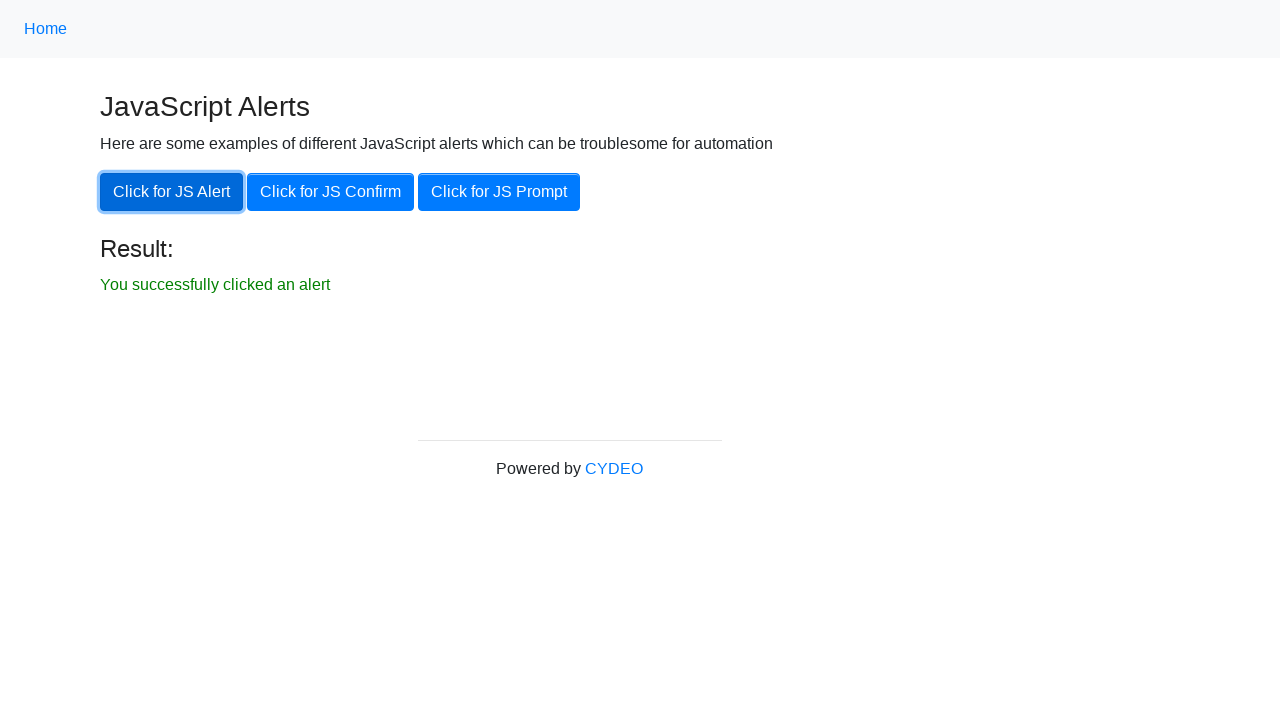

Result text element became visible
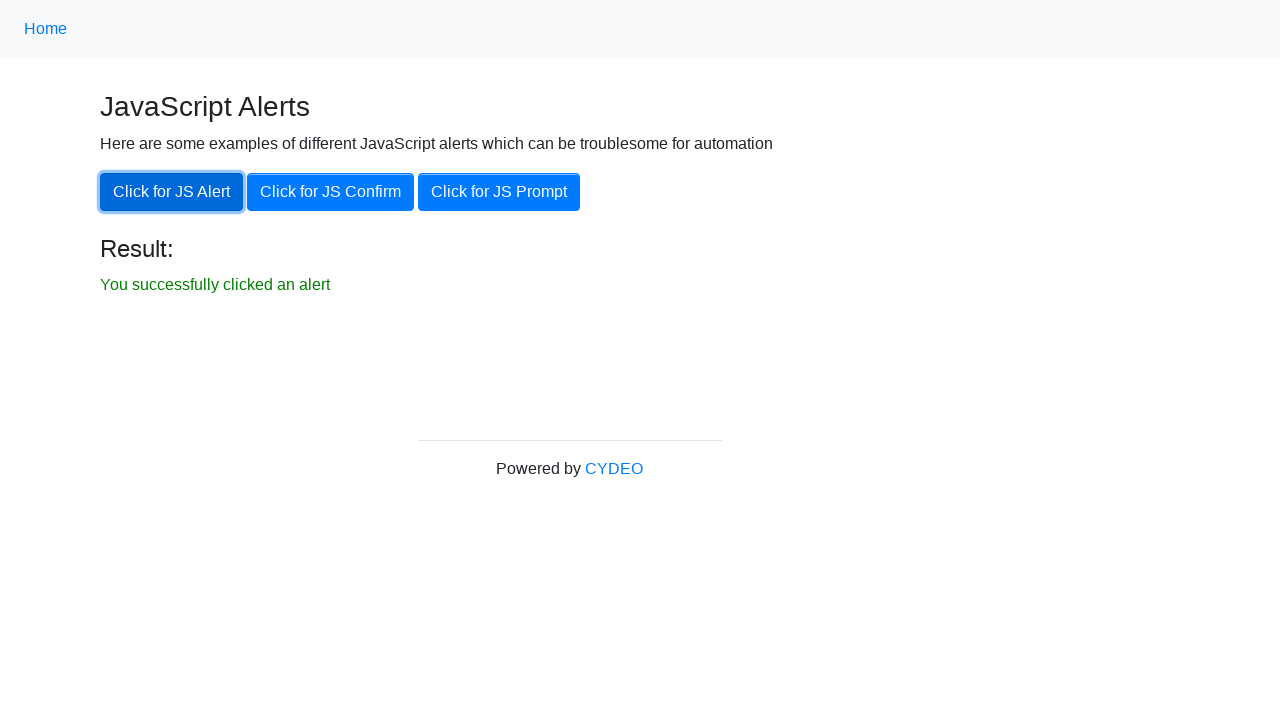

Located result text element
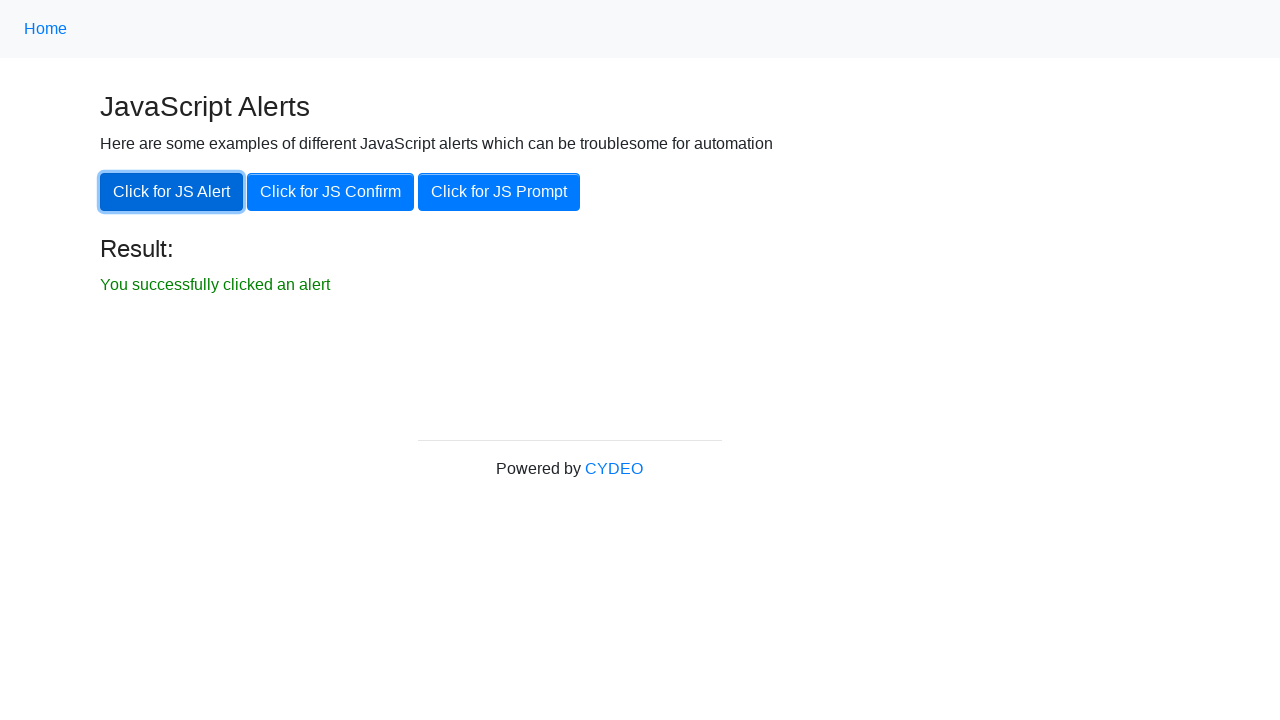

Verified result text matches expected message 'You successfully clicked an alert'
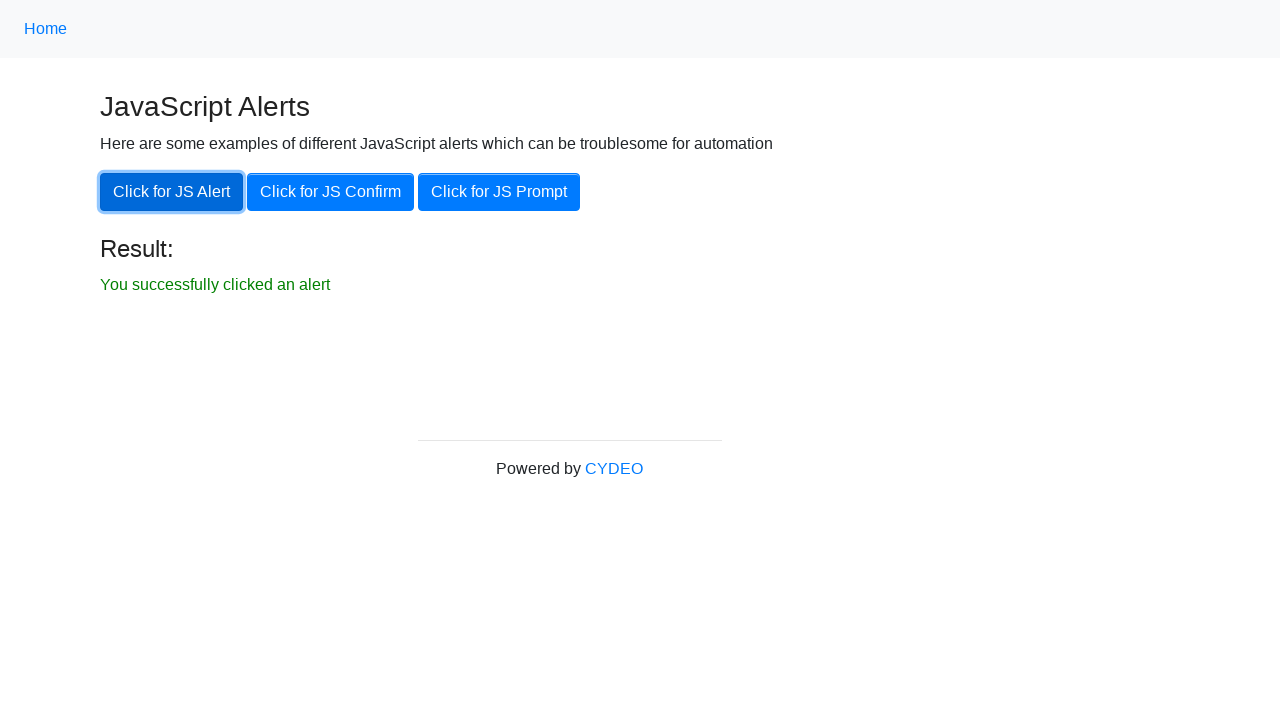

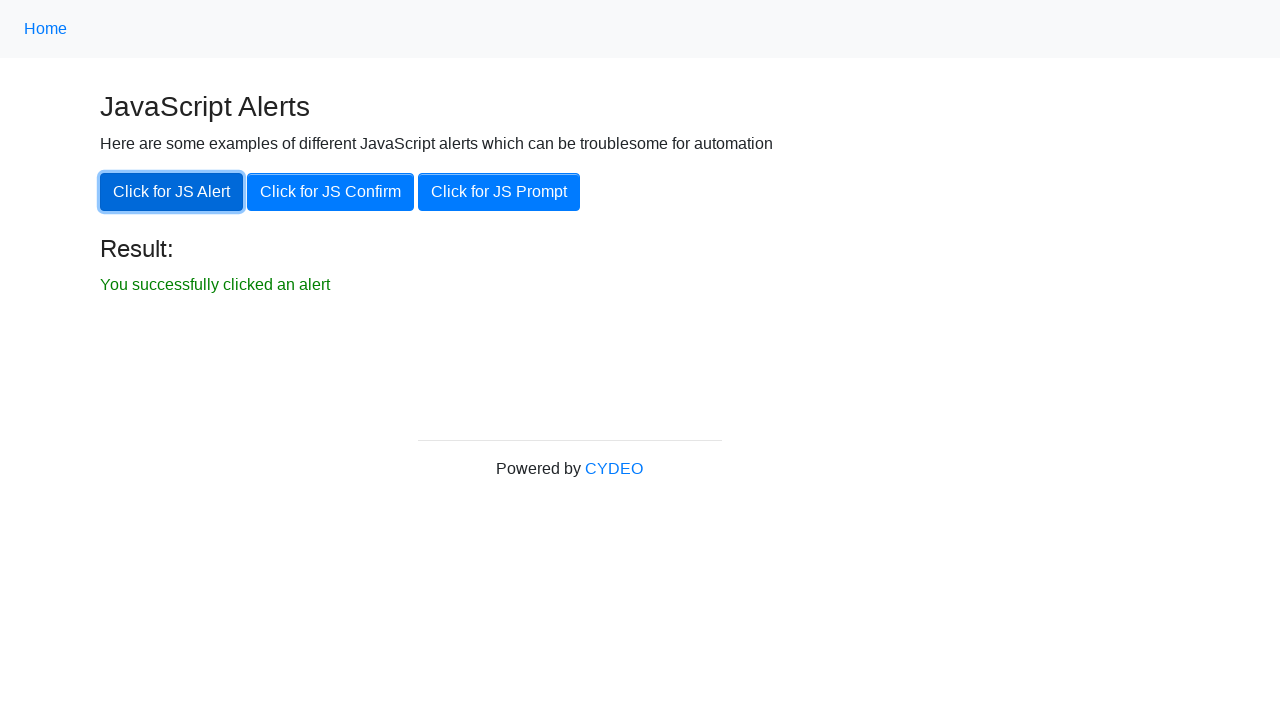